Tests mouse hover functionality on Scotiabank's navigation menu by hovering over a nav item to reveal a dropdown, then clicking on a link within the revealed menu.

Starting URL: https://www.scotiabank.com/ca/en/personal.html

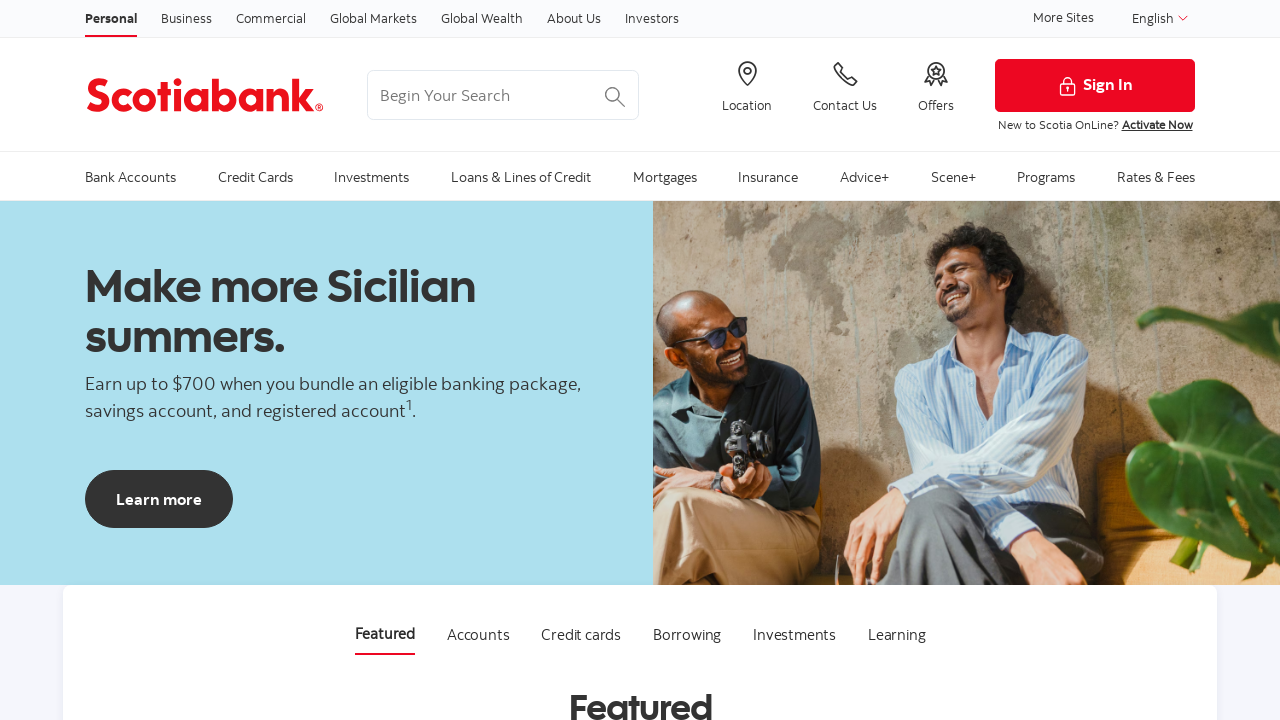

Navigated to Scotiabank personal banking homepage
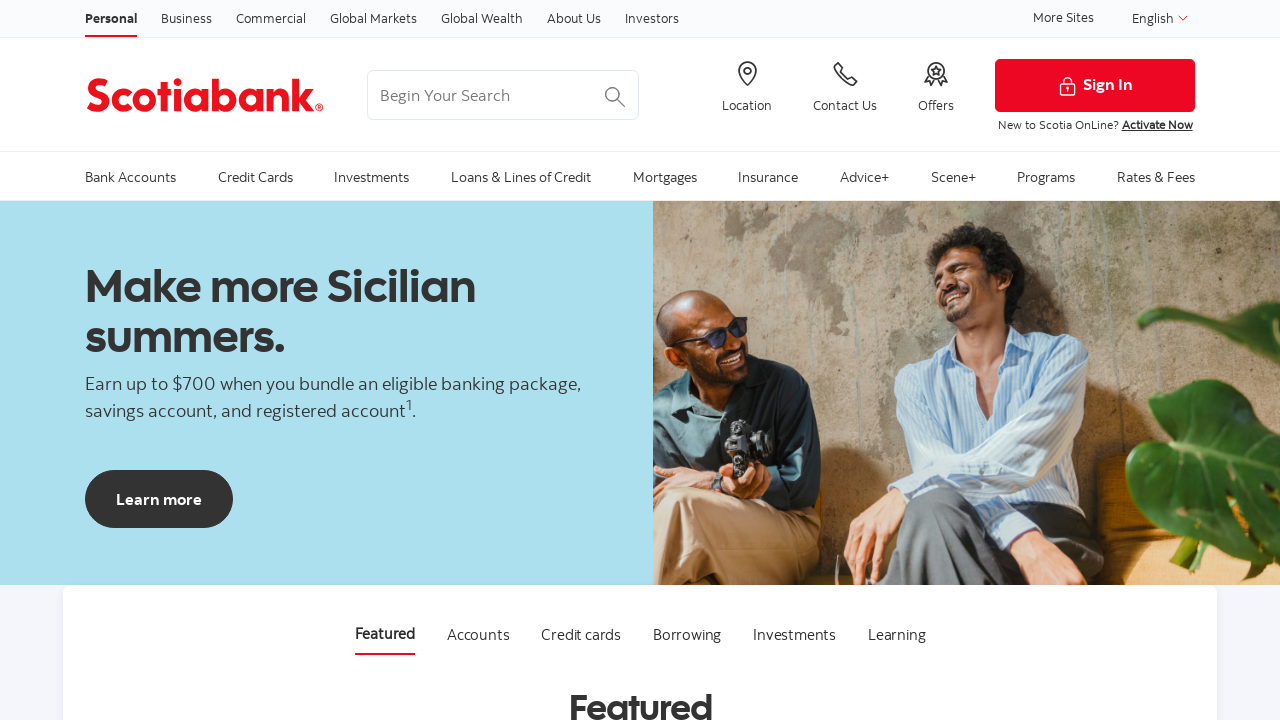

Hovered over navigation menu item to reveal dropdown at (130, 176) on a#nav-item-1
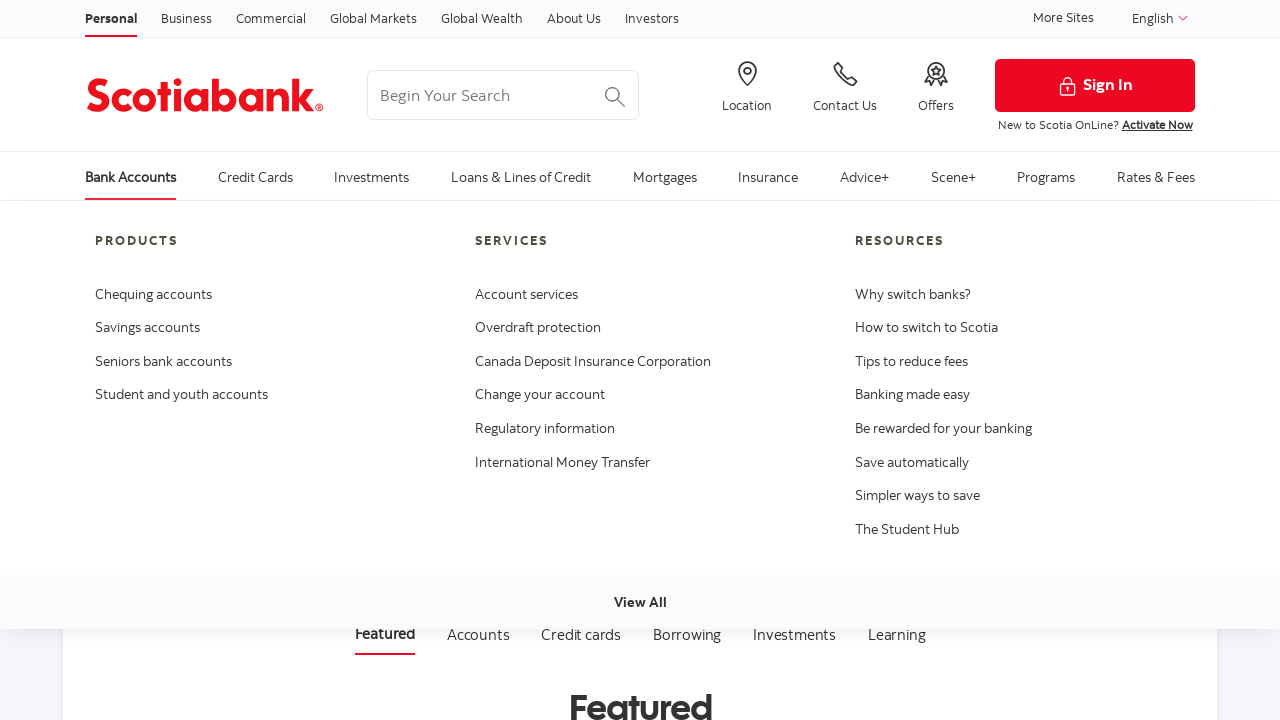

Waited for dropdown menu to fully appear
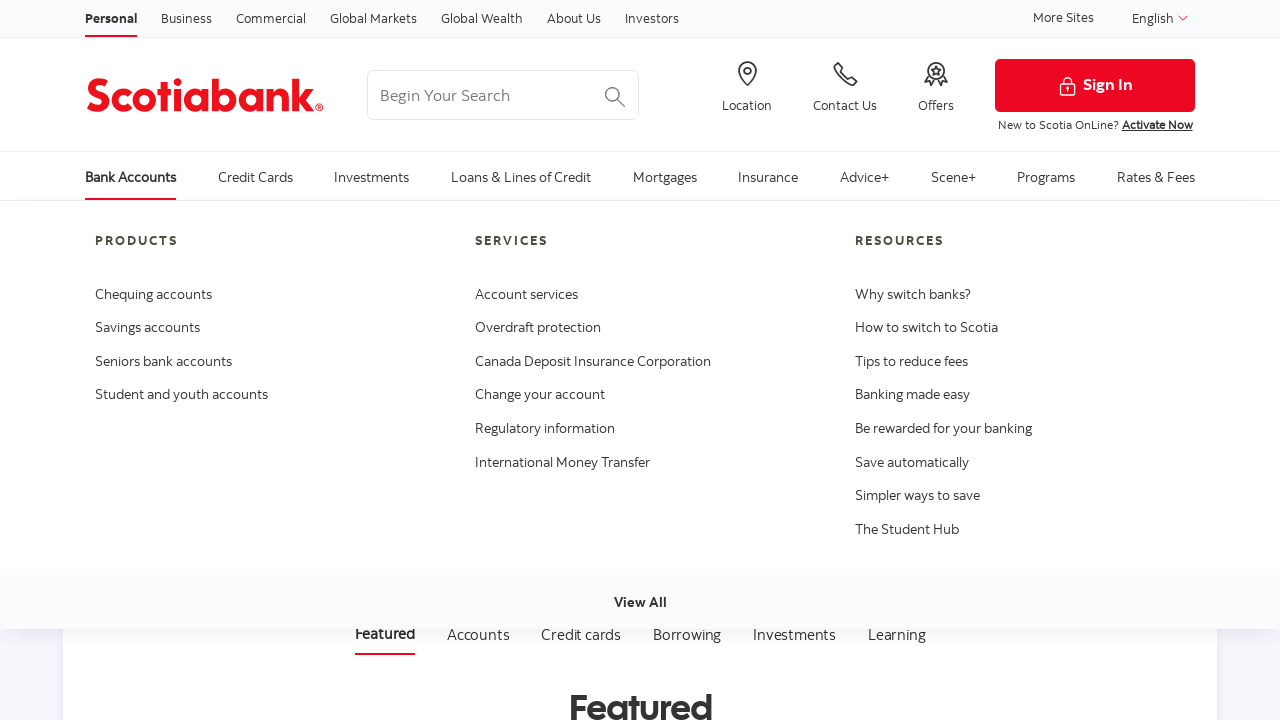

Clicked on 'Canada Deposit Insurance Corporation' link in dropdown menu at (593, 360) on text=Canada Deposit Insurance Corporation
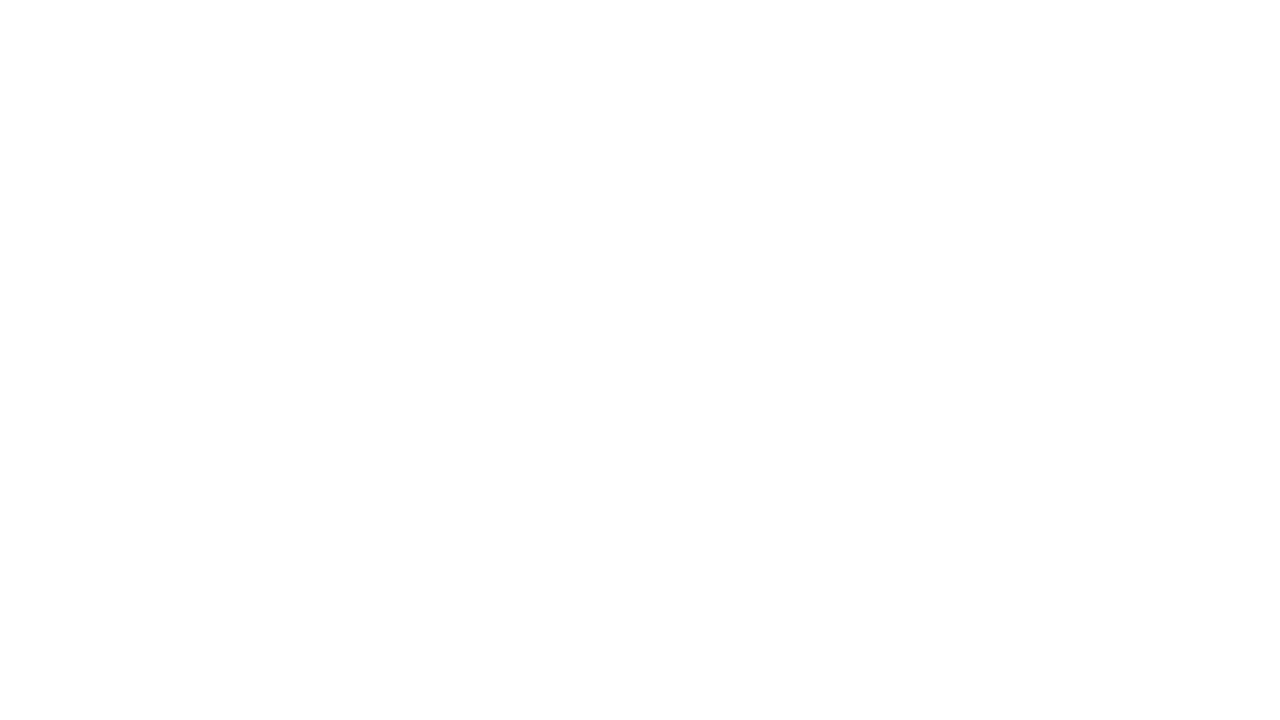

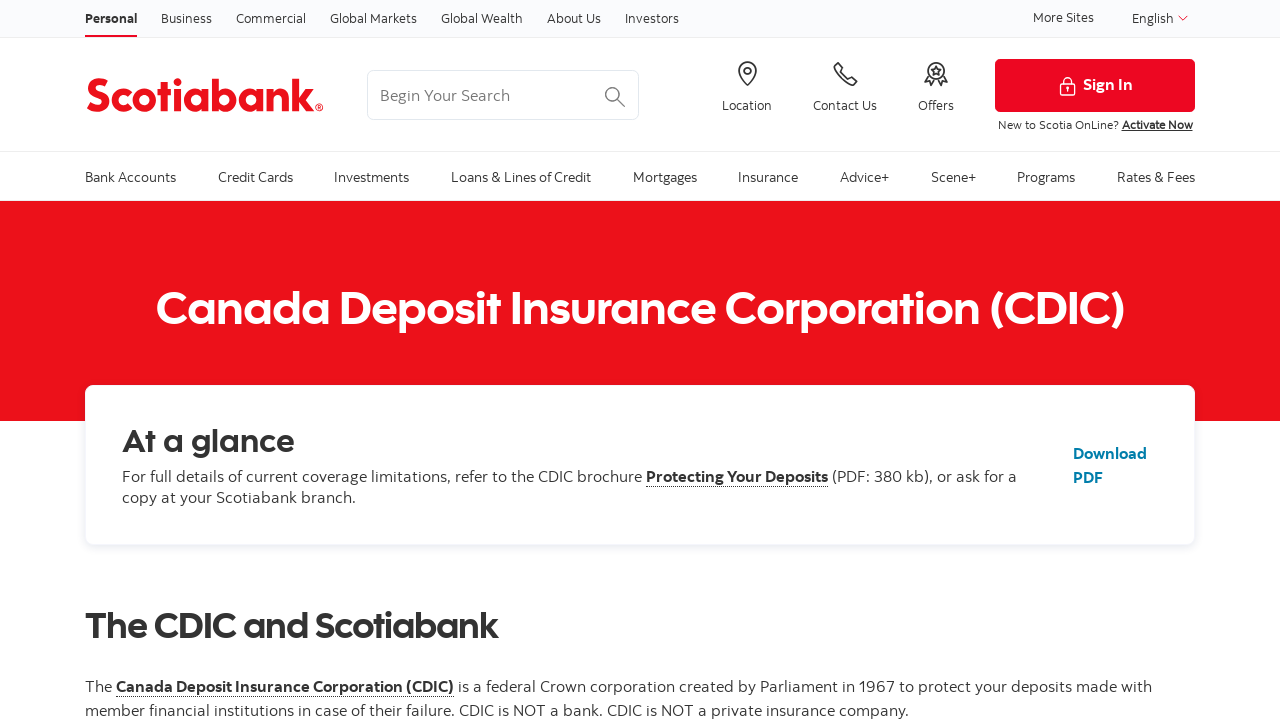